Tests checkbox functionality by selecting both checkboxes if they are not already selected, then verifies both checkboxes are checked.

Starting URL: https://the-internet.herokuapp.com/checkboxes

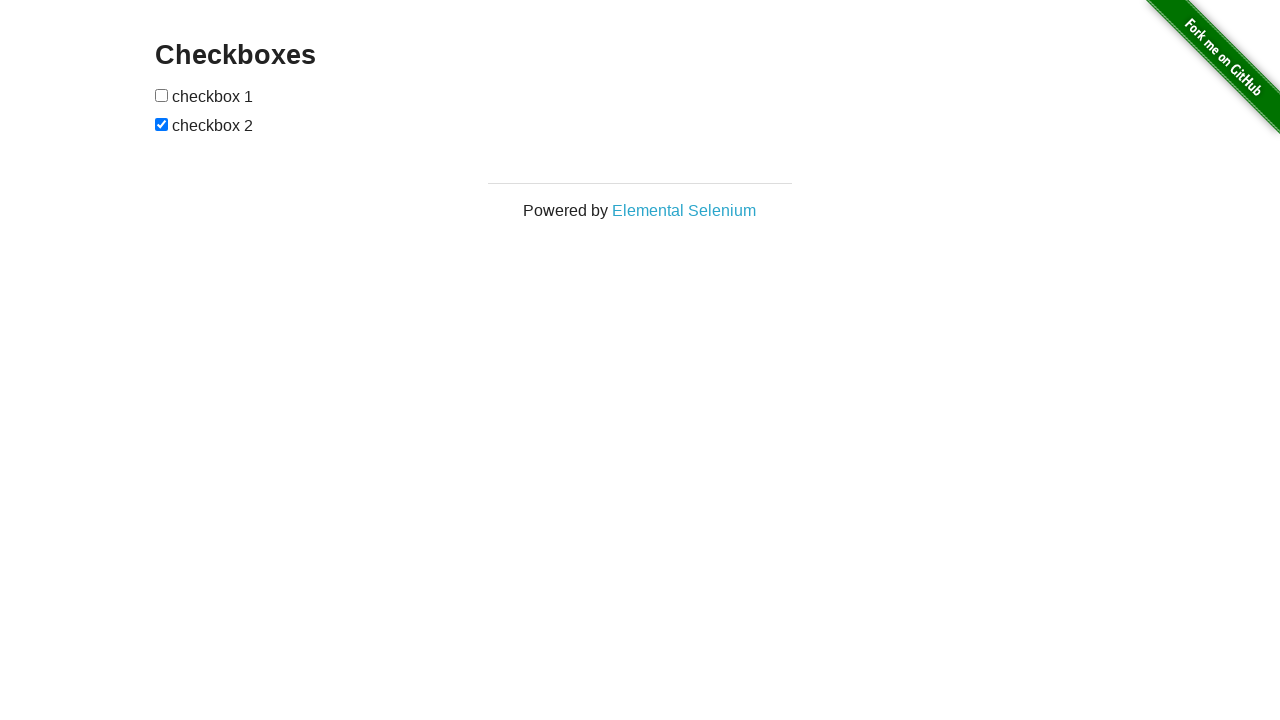

Located all checkboxes on the page
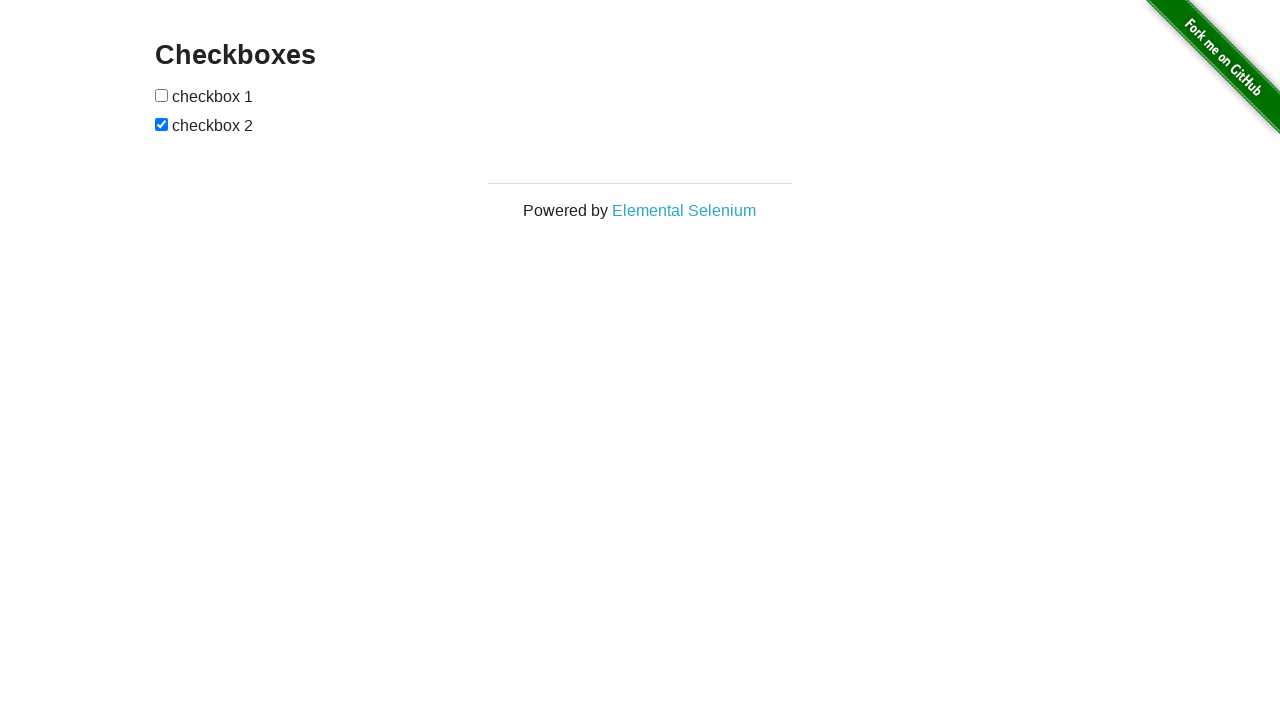

Selected first checkbox element
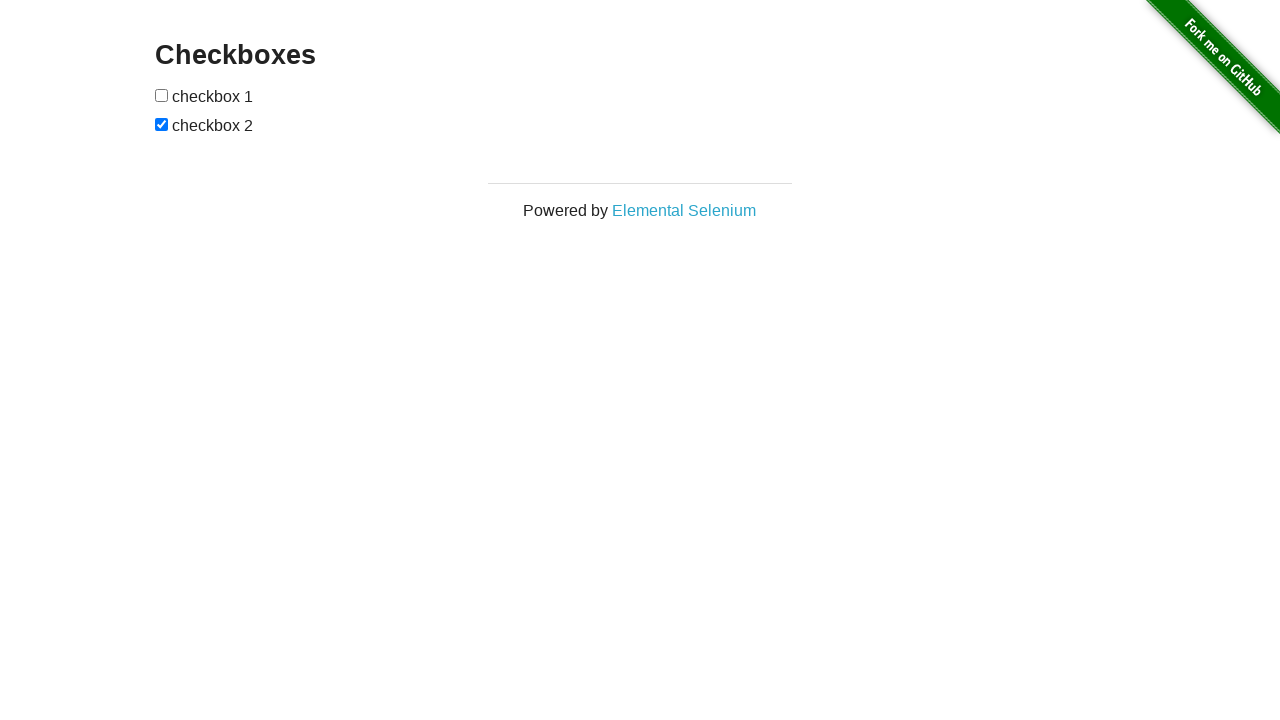

Checked if first checkbox is selected - it is not
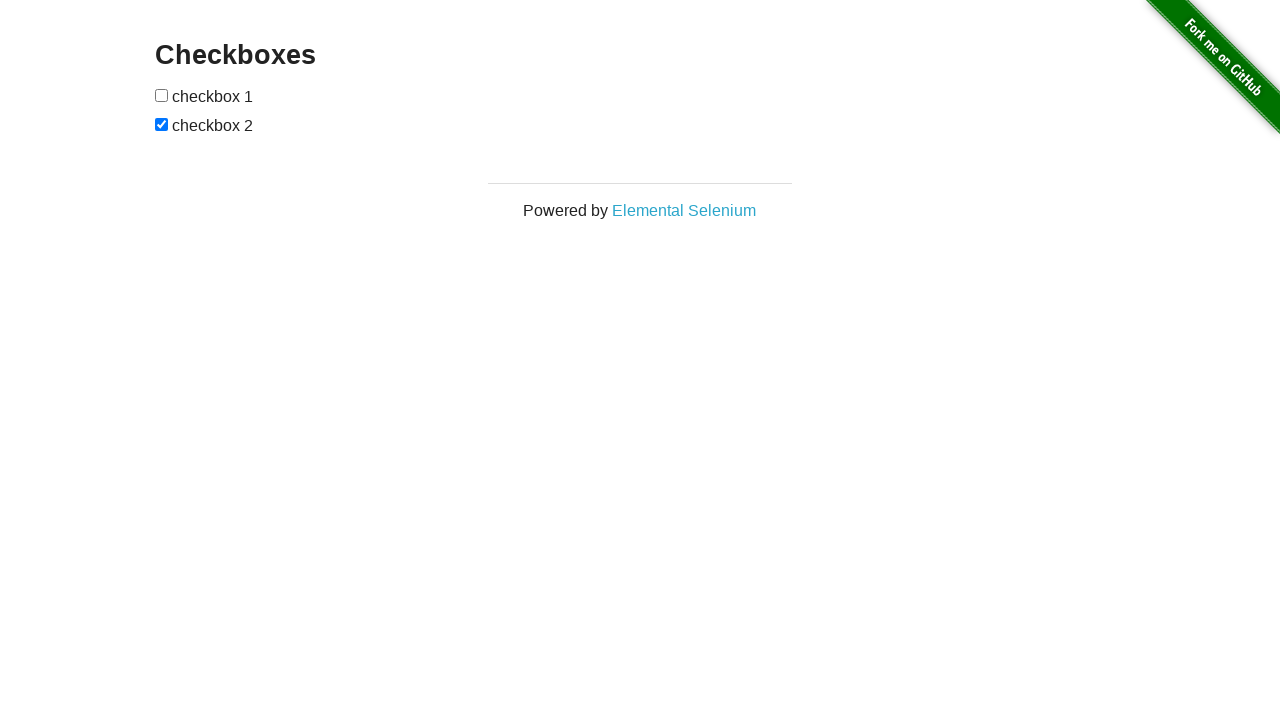

Clicked first checkbox to select it at (162, 95) on input[type='checkbox'] >> nth=0
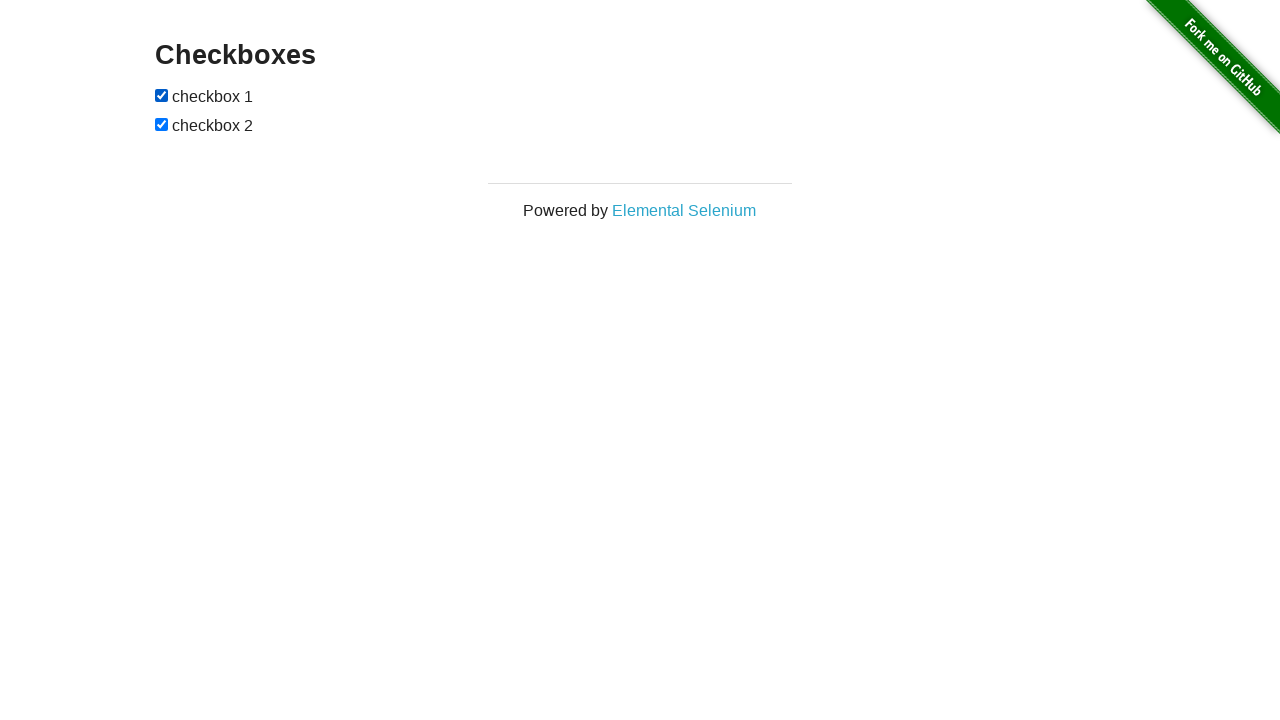

Selected second checkbox element
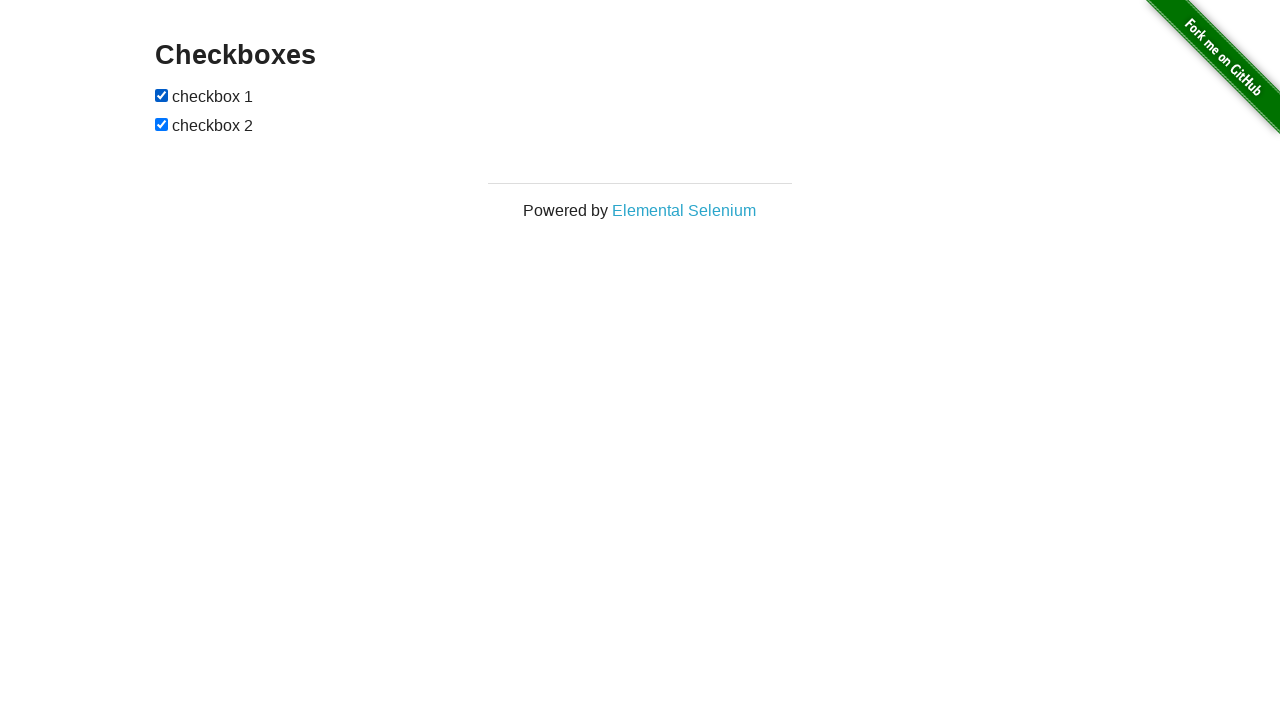

Checked if second checkbox is selected - it already is
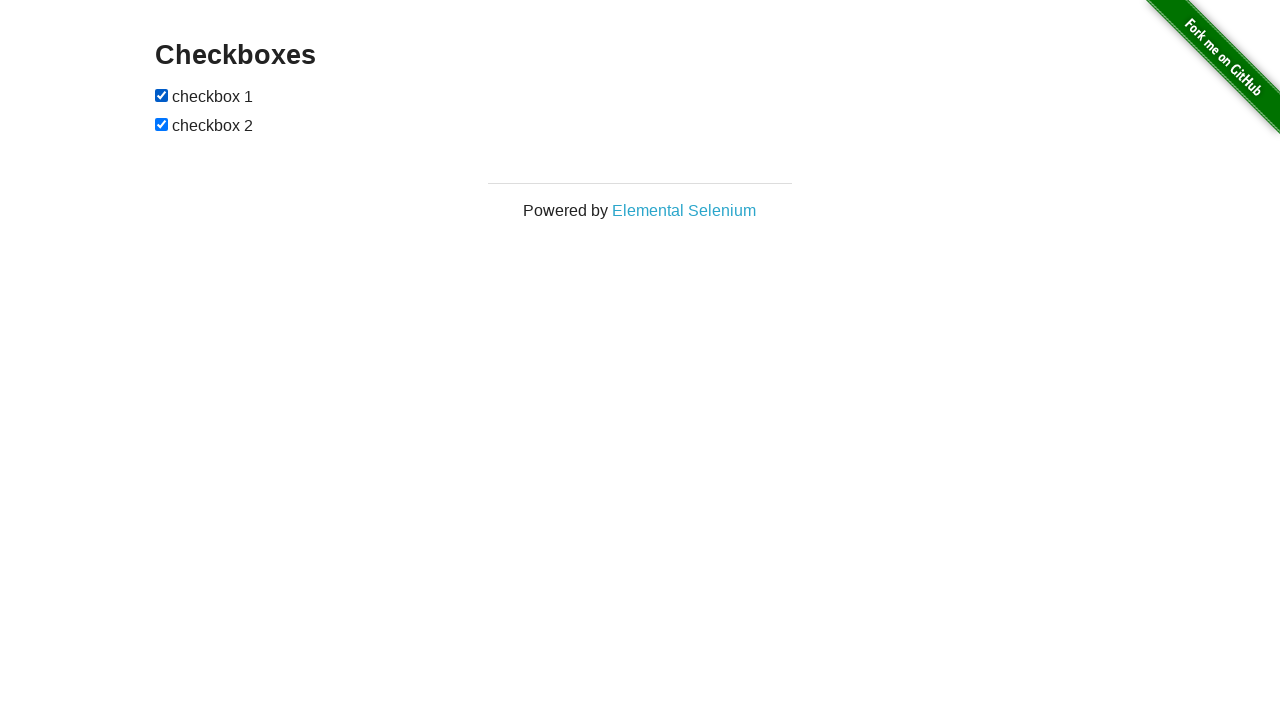

Verified first checkbox is checked
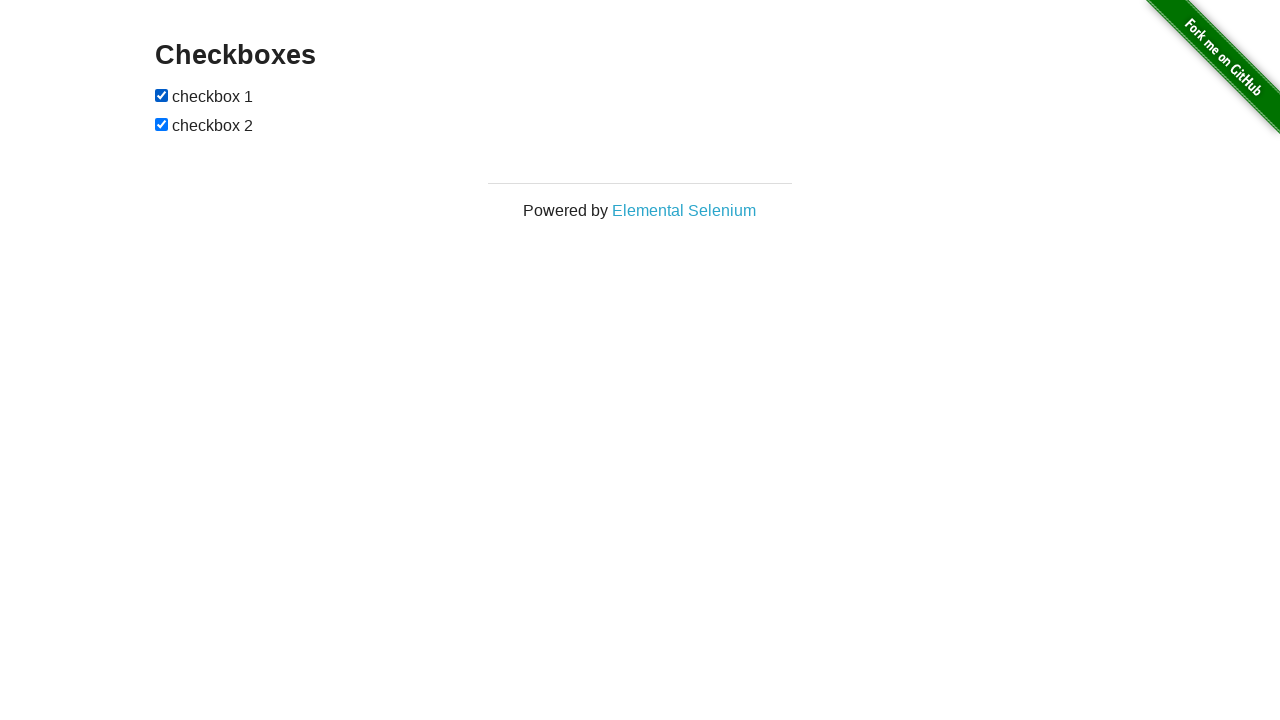

Verified second checkbox is checked
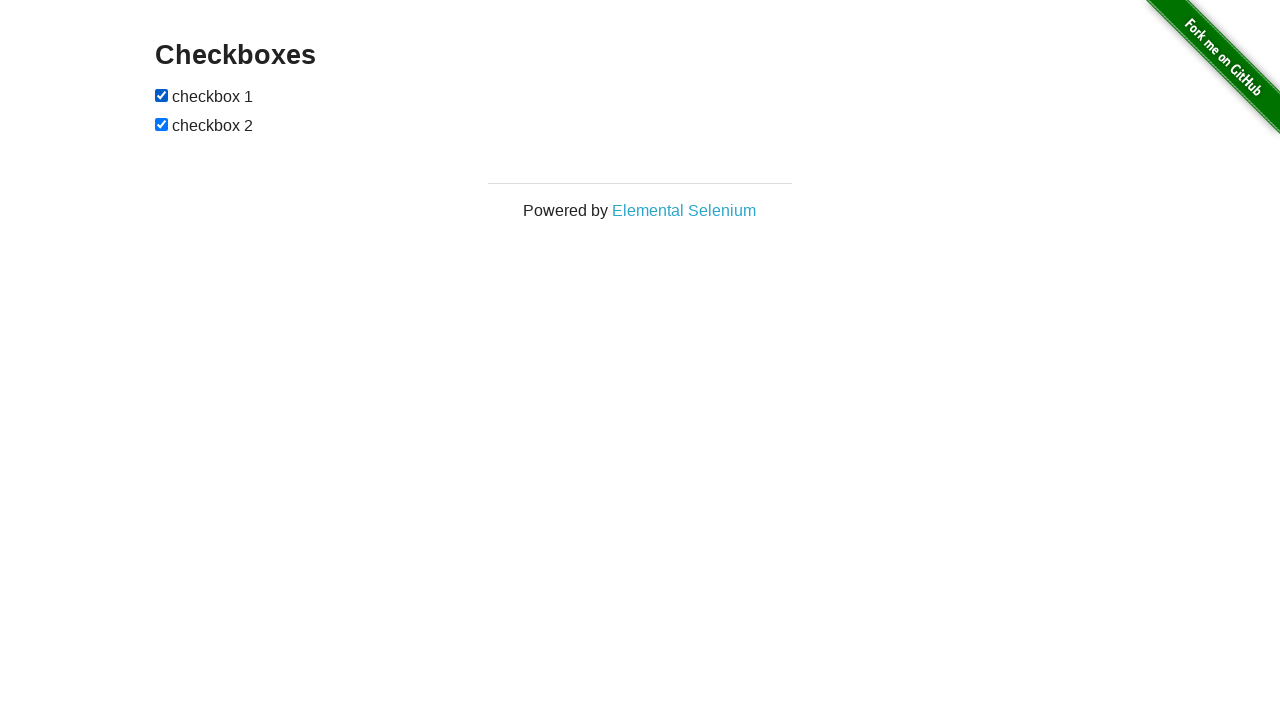

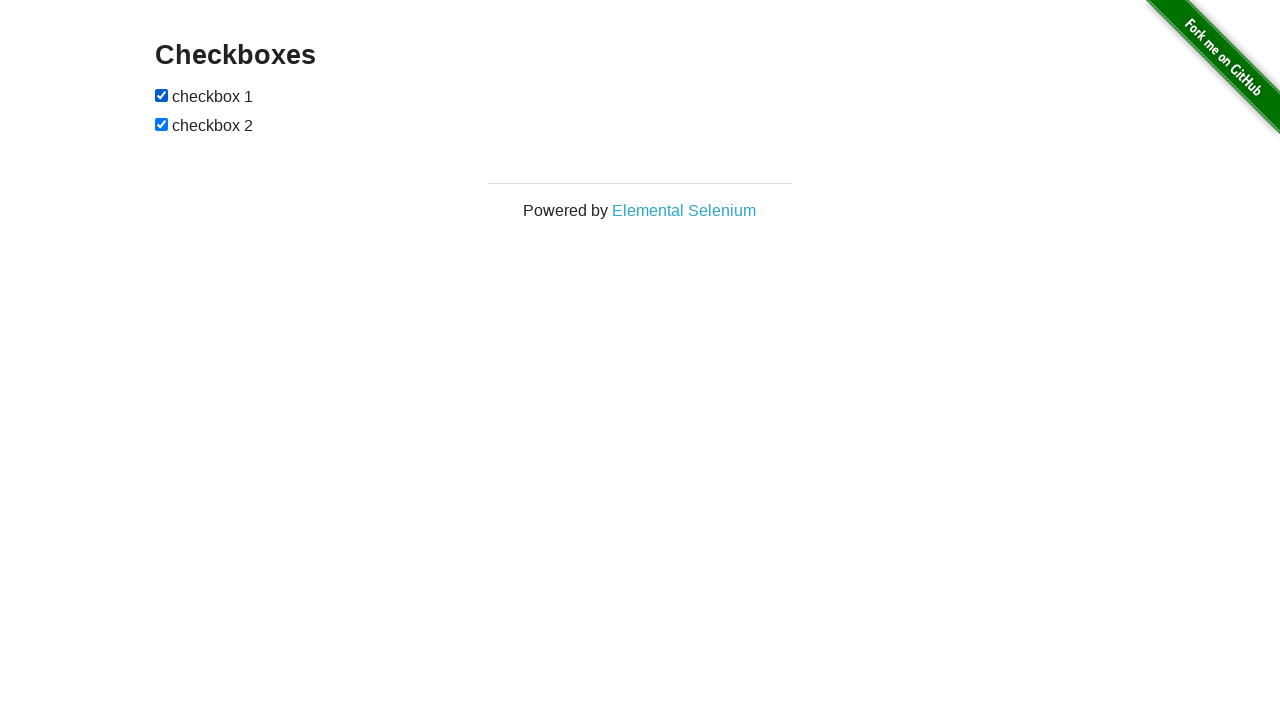